Tests JavaScript alert handling by clicking a button that triggers an alert, accepting the alert, and verifying the success message is displayed

Starting URL: https://practice.cydeo.com/javascript_alerts

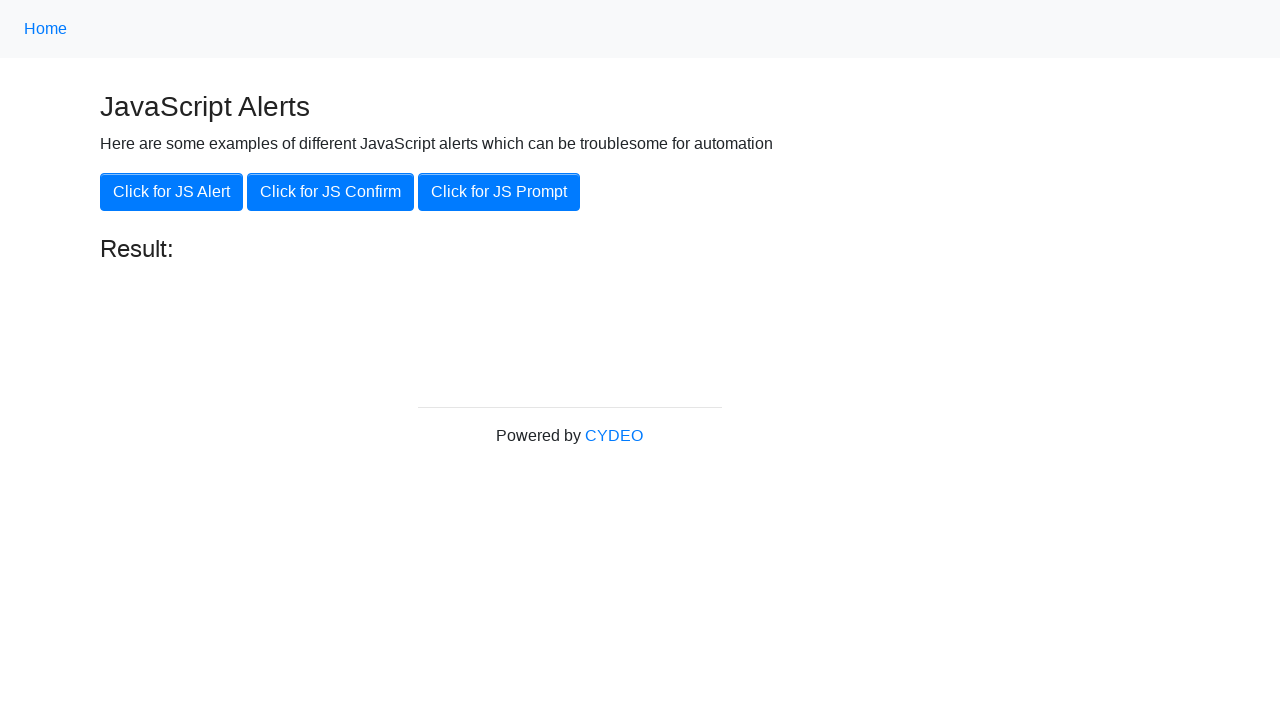

Clicked 'Click for JS Alert' button at (172, 192) on xpath=//button[.='Click for JS Alert']
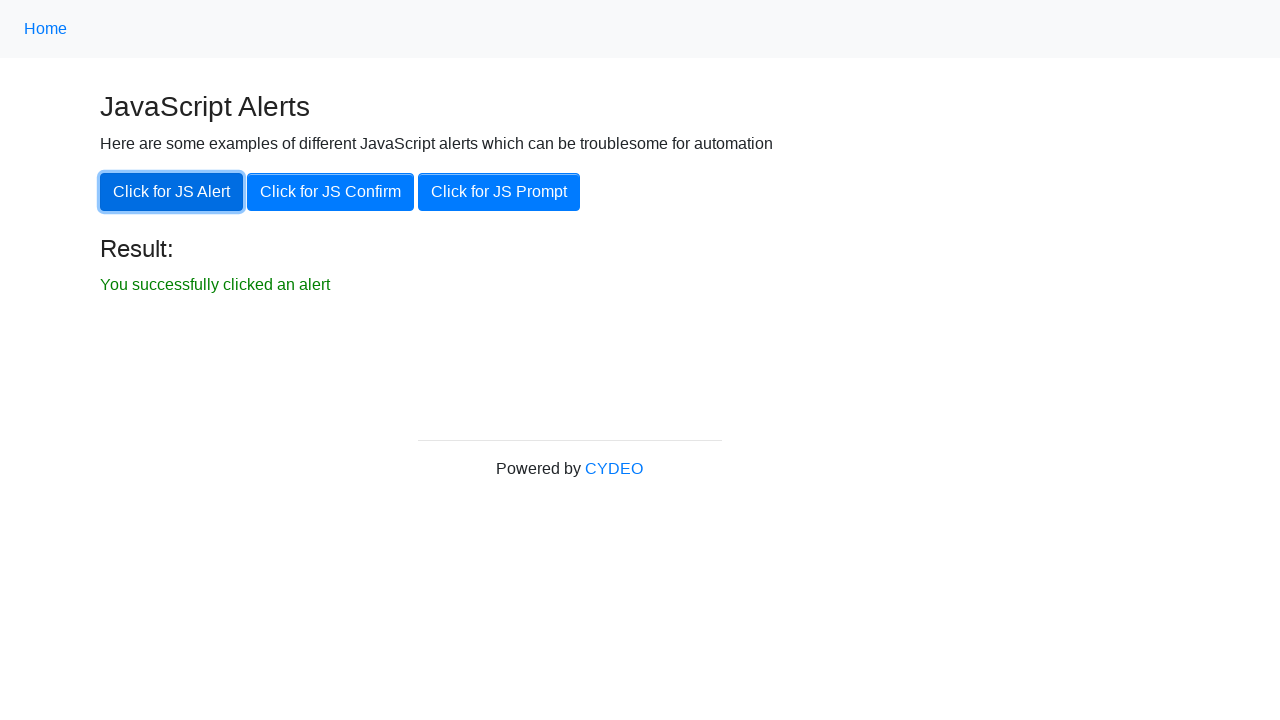

Set up dialog handler to accept alerts
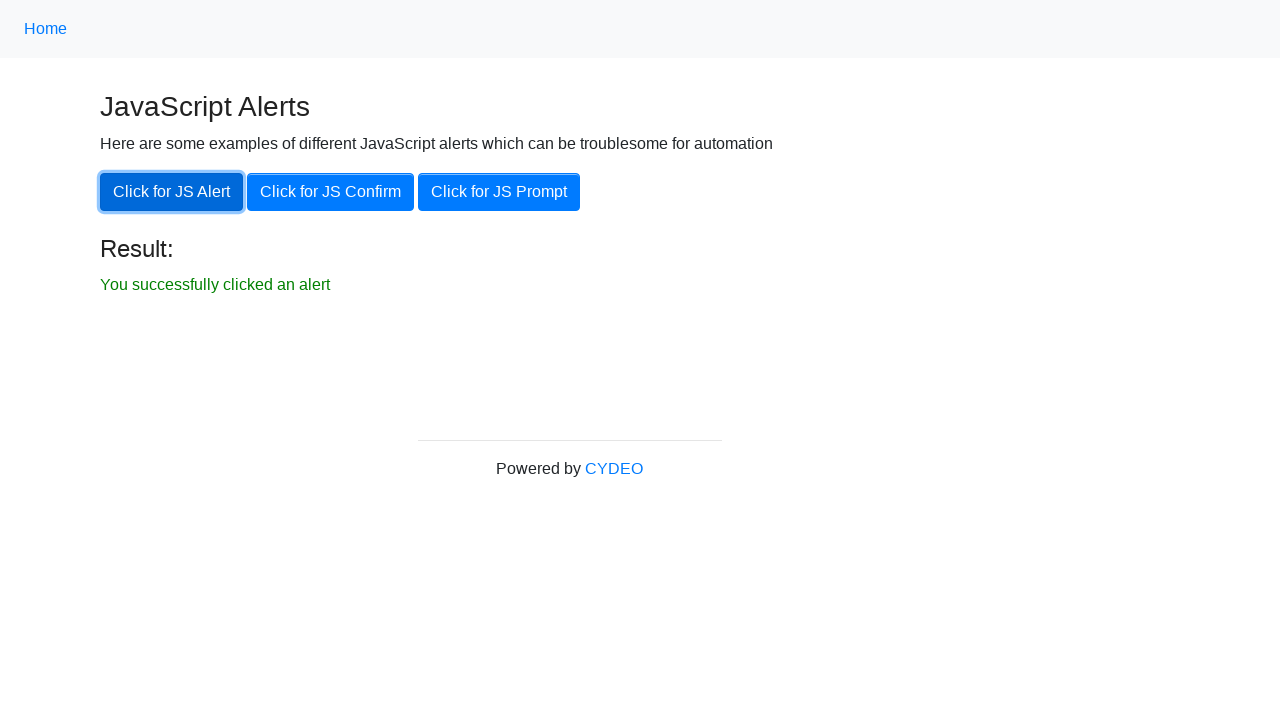

Clicked 'Click for JS Alert' button to trigger alert at (172, 192) on xpath=//button[.='Click for JS Alert']
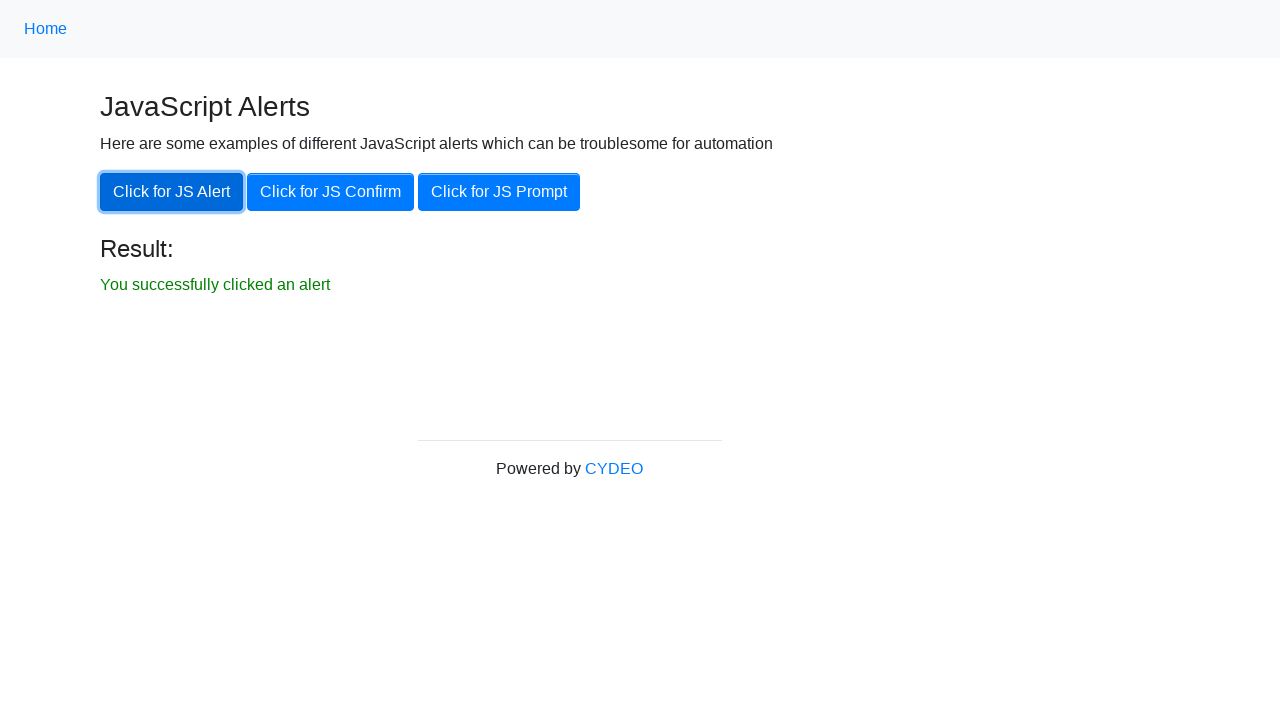

Result element became visible after accepting alert
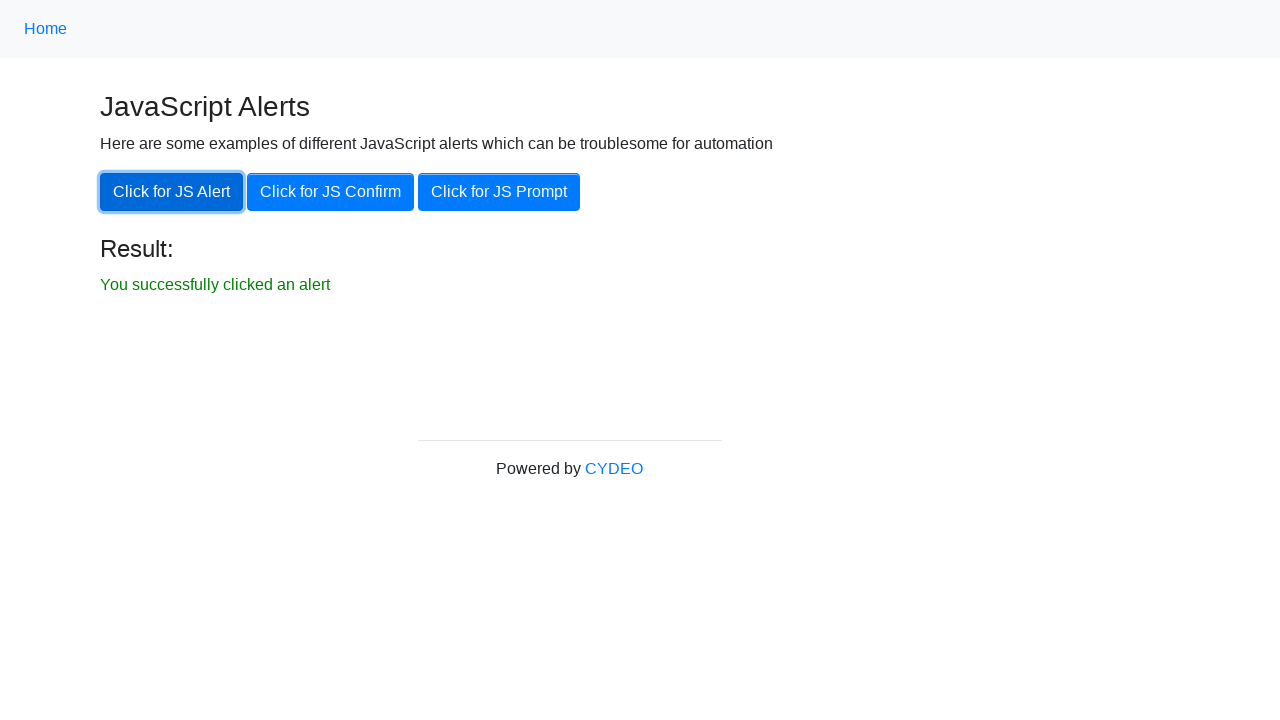

Retrieved result text: 'You successfully clicked an alert'
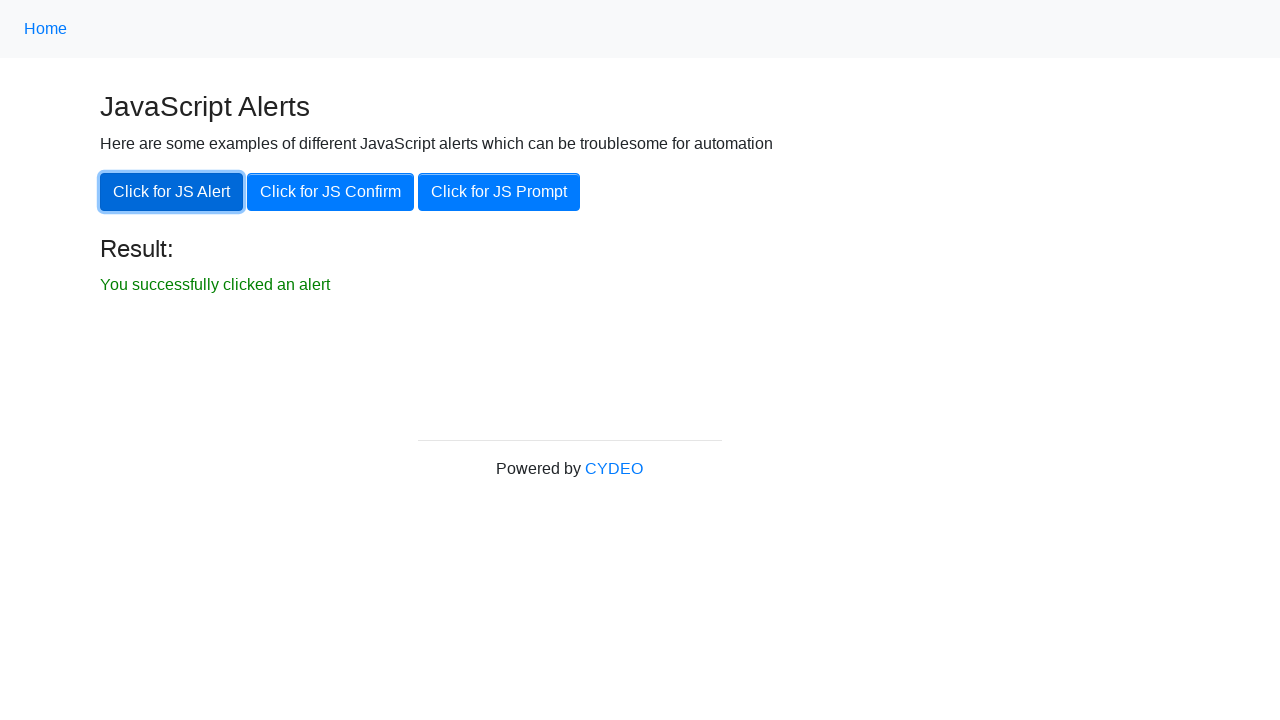

Verified result text matches expected: 'You successfully clicked an alert'
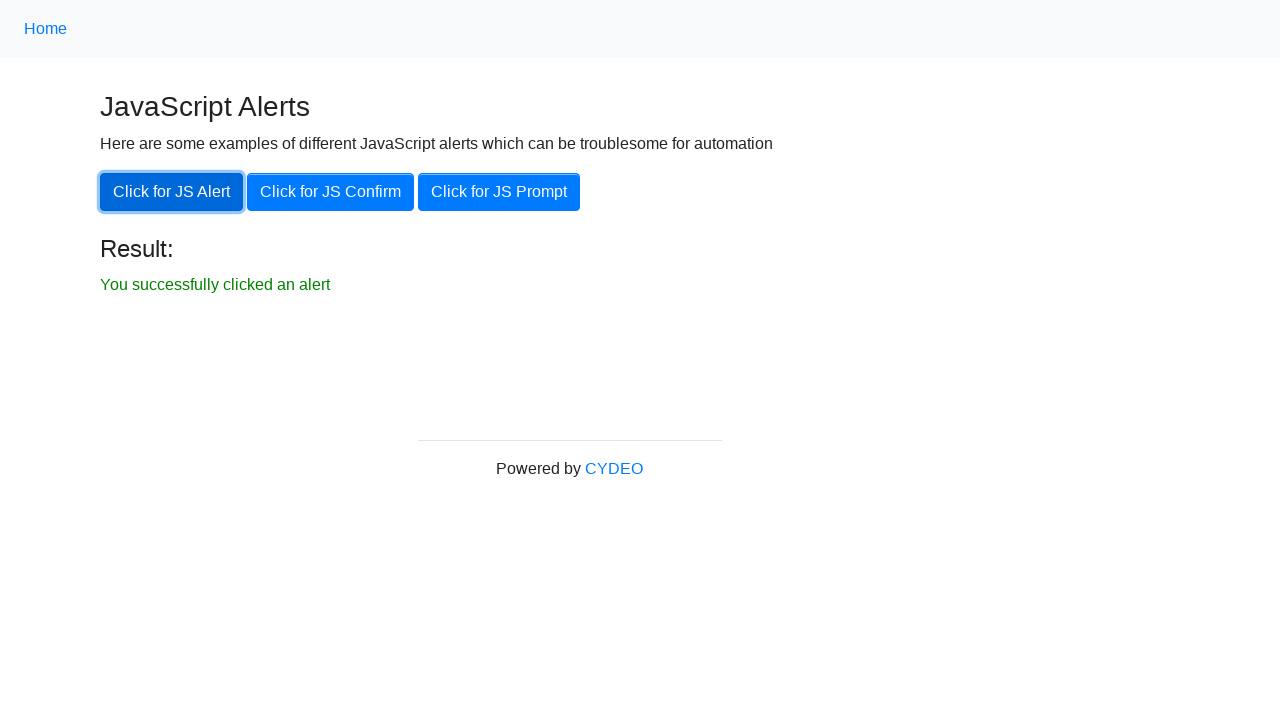

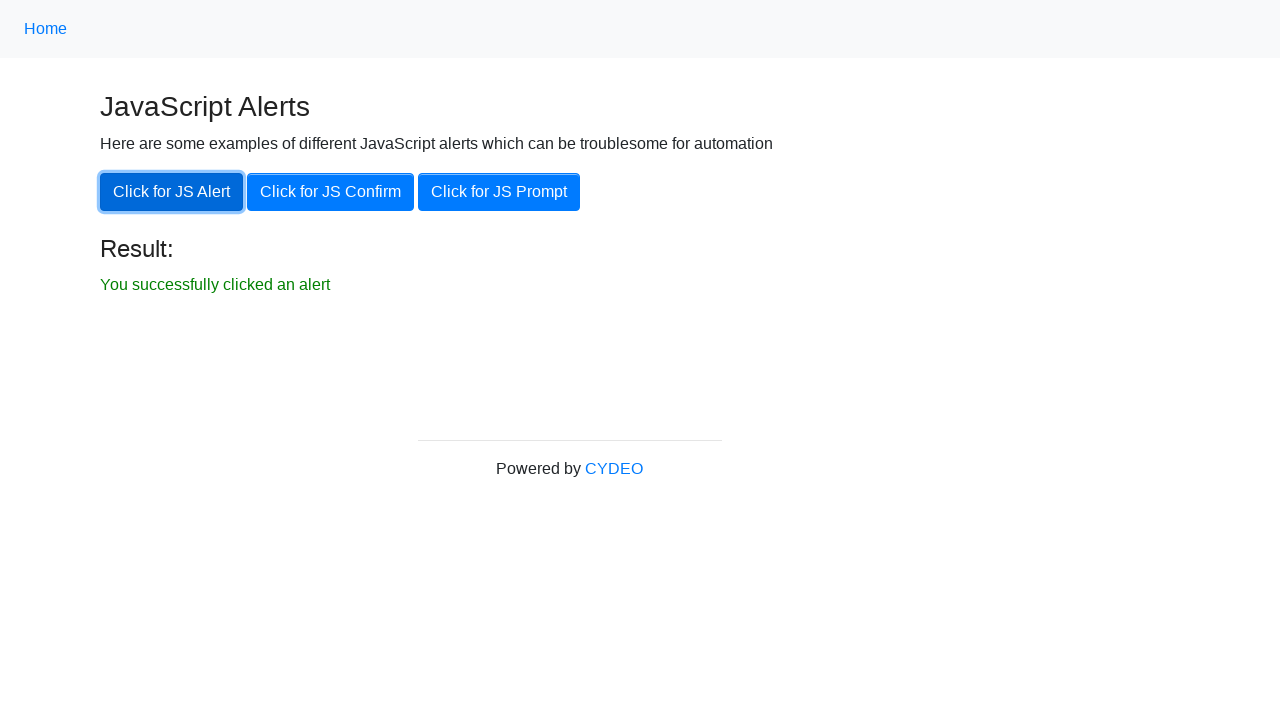